Tests input field functionality by entering a number, clearing the field, and entering a different number

Starting URL: http://the-internet.herokuapp.com/inputs

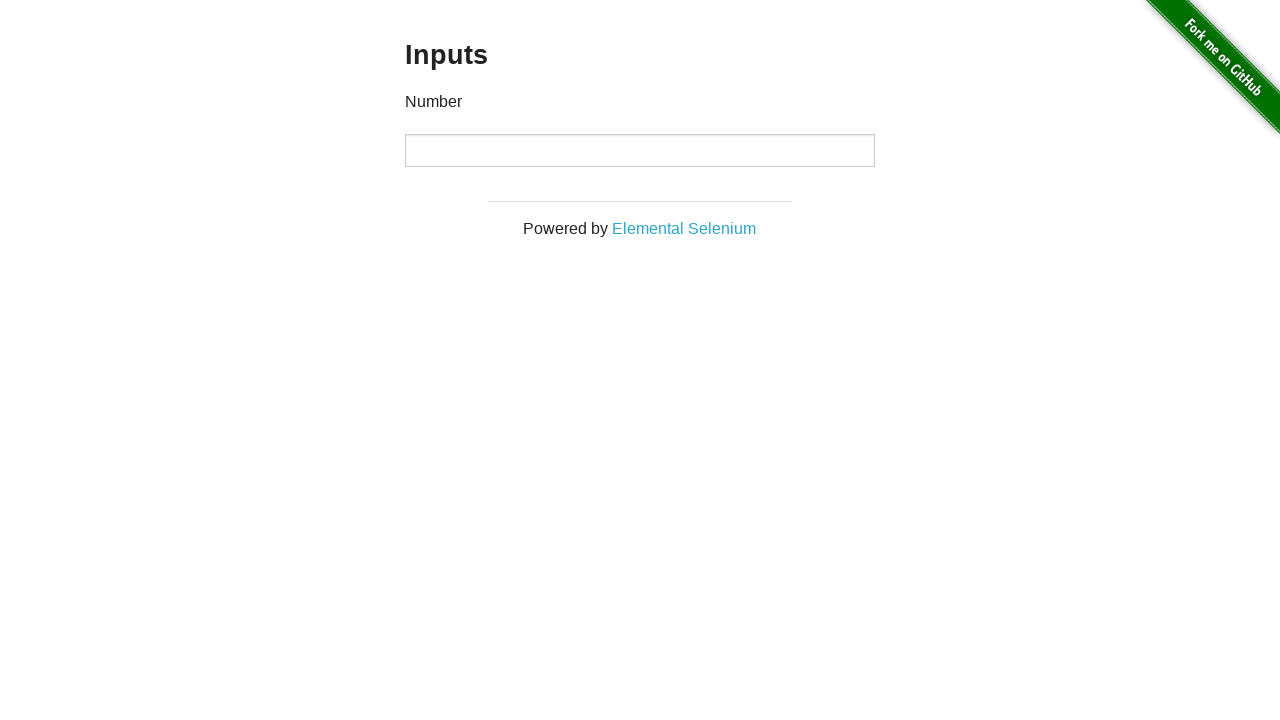

Entered number 1000 into input field on input
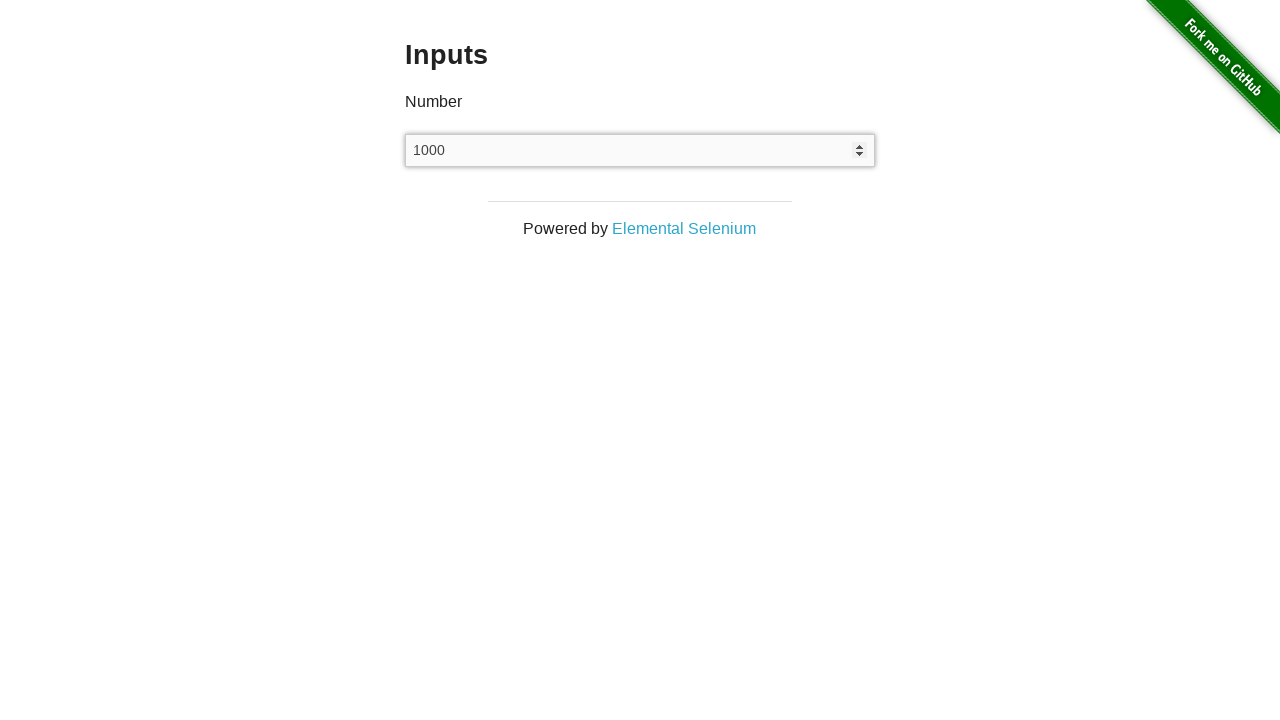

Cleared the input field on input
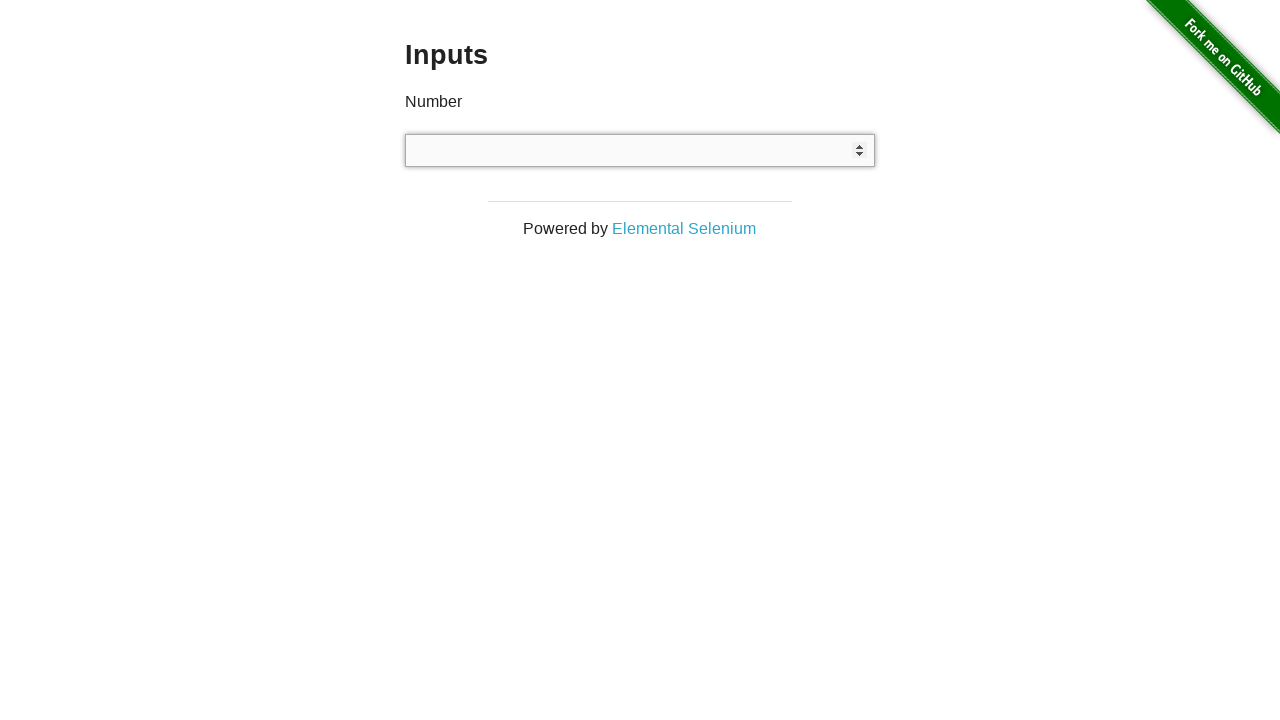

Entered number 999 into input field on input
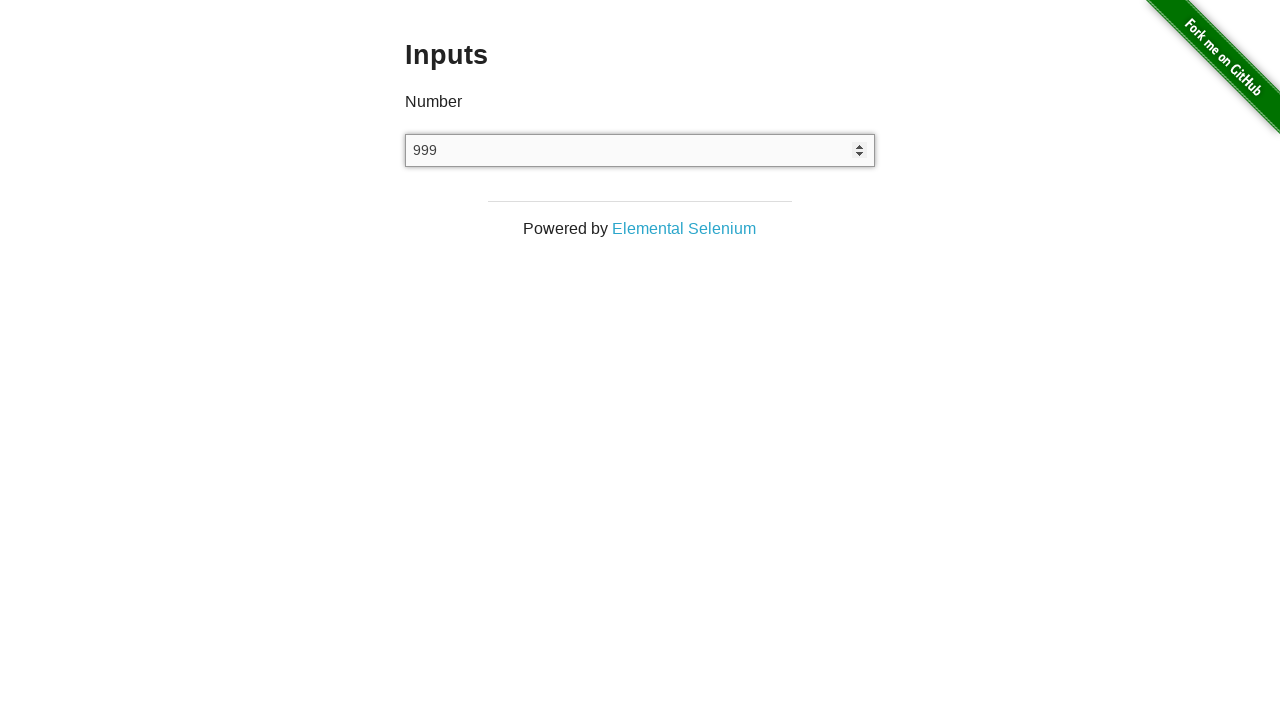

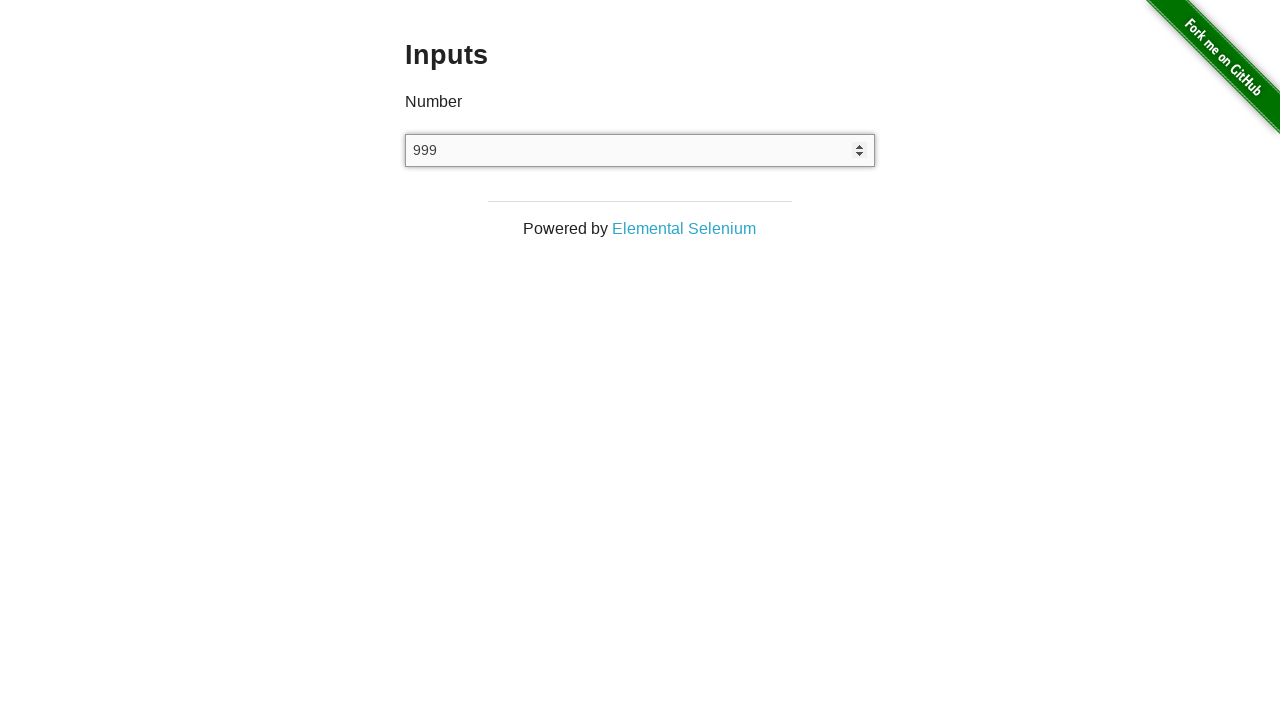